Tests the delivery area FAQ section by clicking and verifying the text about MKAD delivery

Starting URL: https://qa-scooter.praktikum-services.ru/

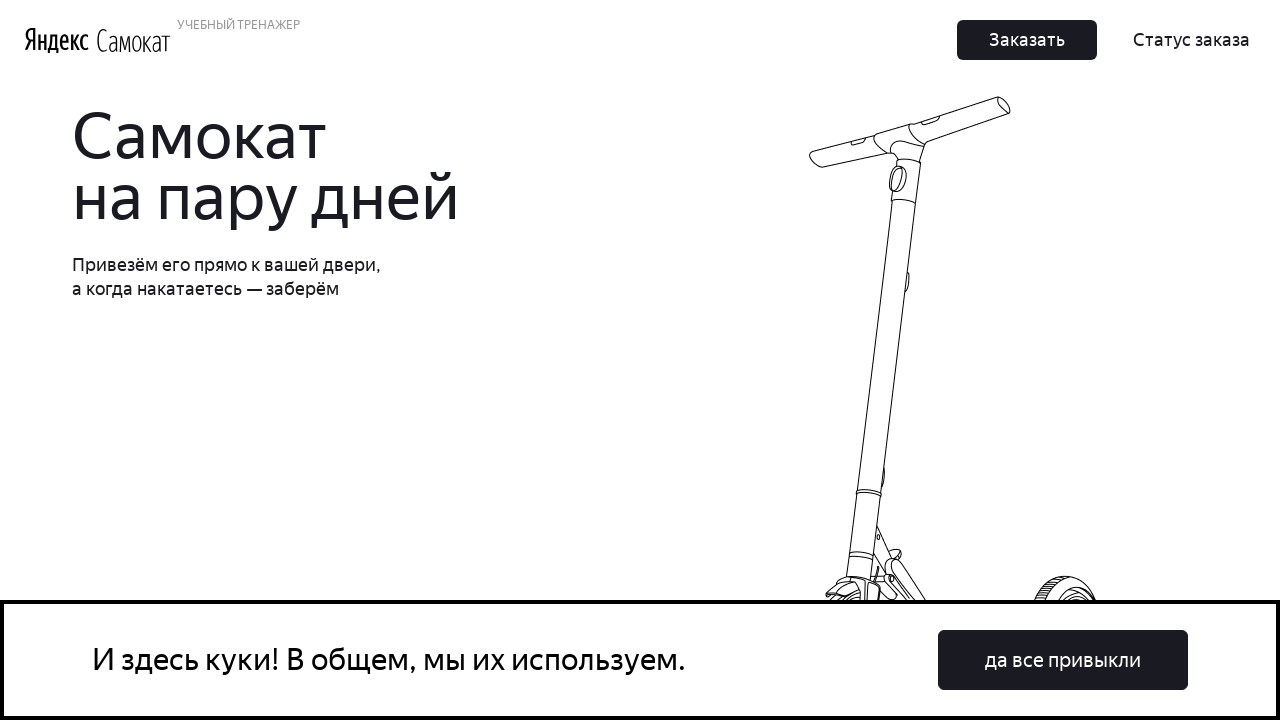

Waited for page to load with networkidle state
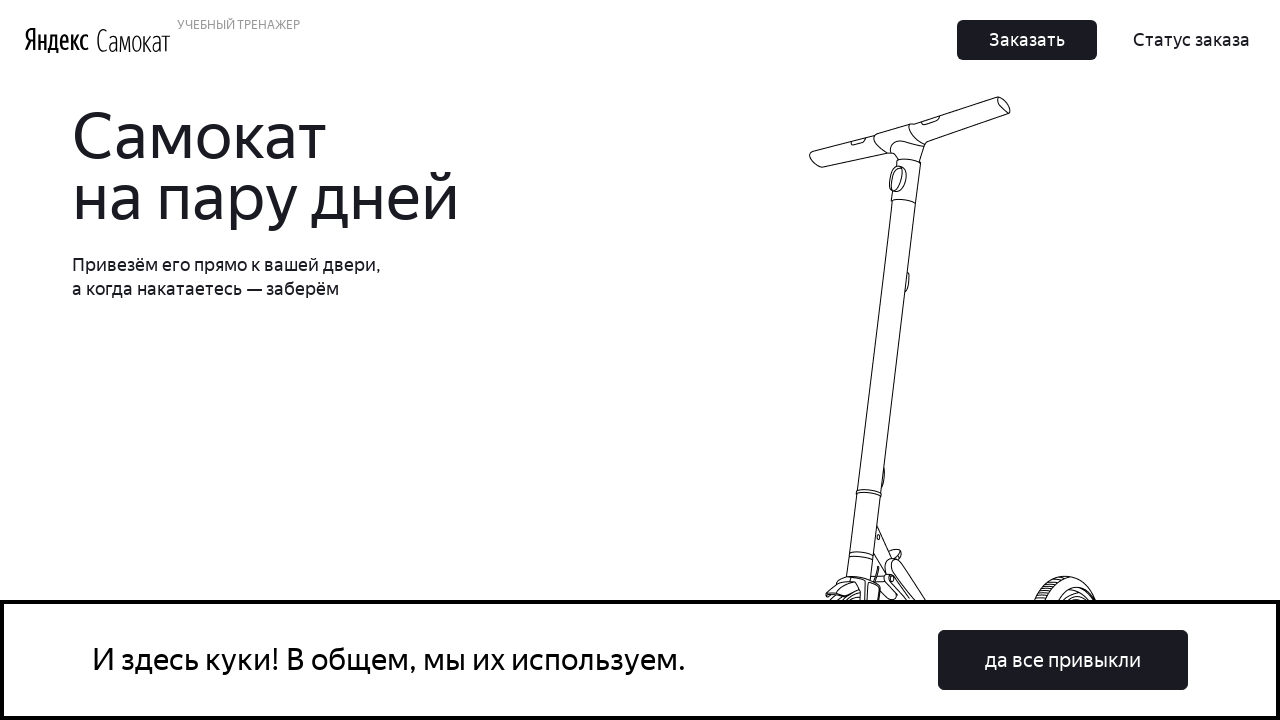

Clicked cookie consent button at (1063, 660) on button:has-text('да все привыкли')
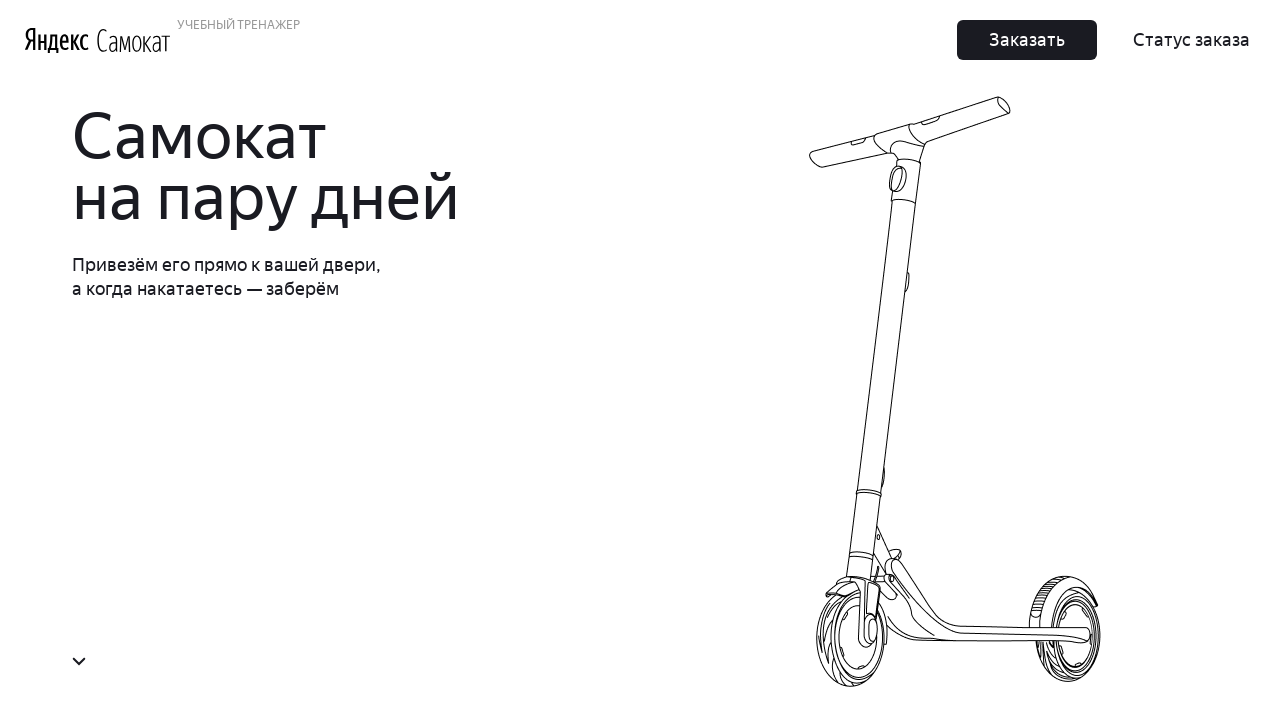

Clicked on MKAD delivery FAQ accordion item at (967, 693) on div[id='accordion__heading-7']
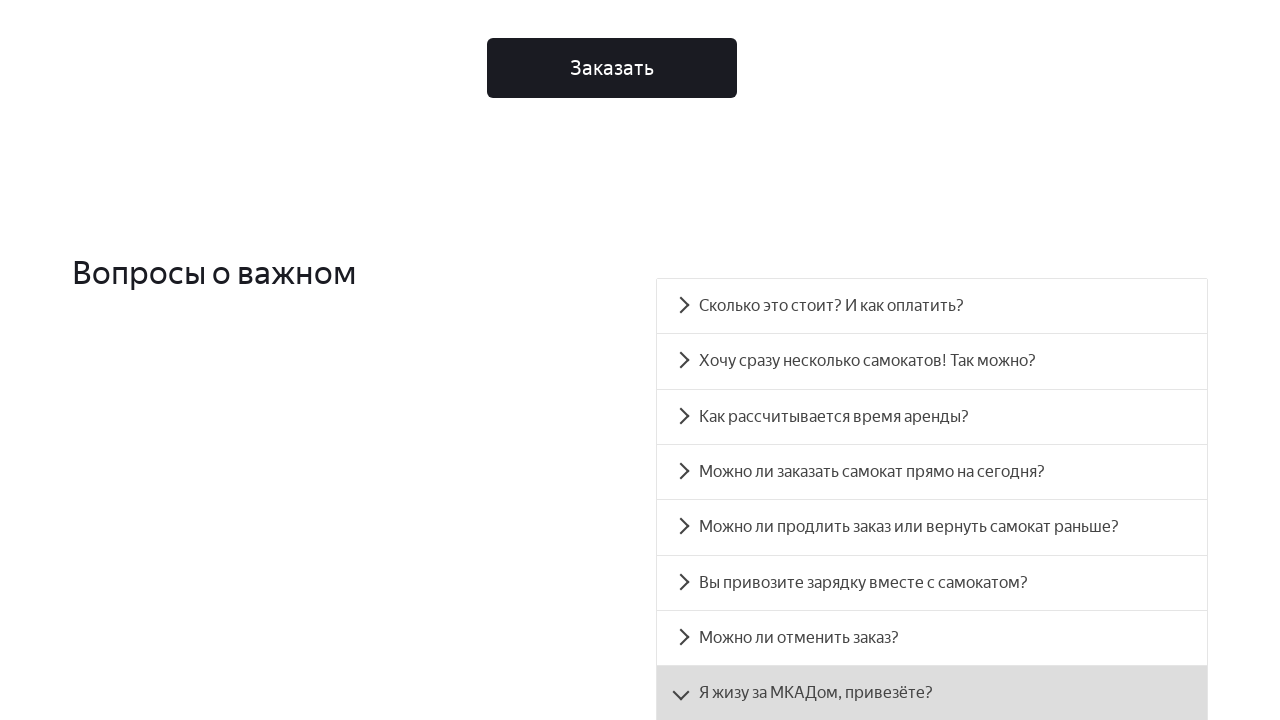

MKAD delivery FAQ answer section became visible
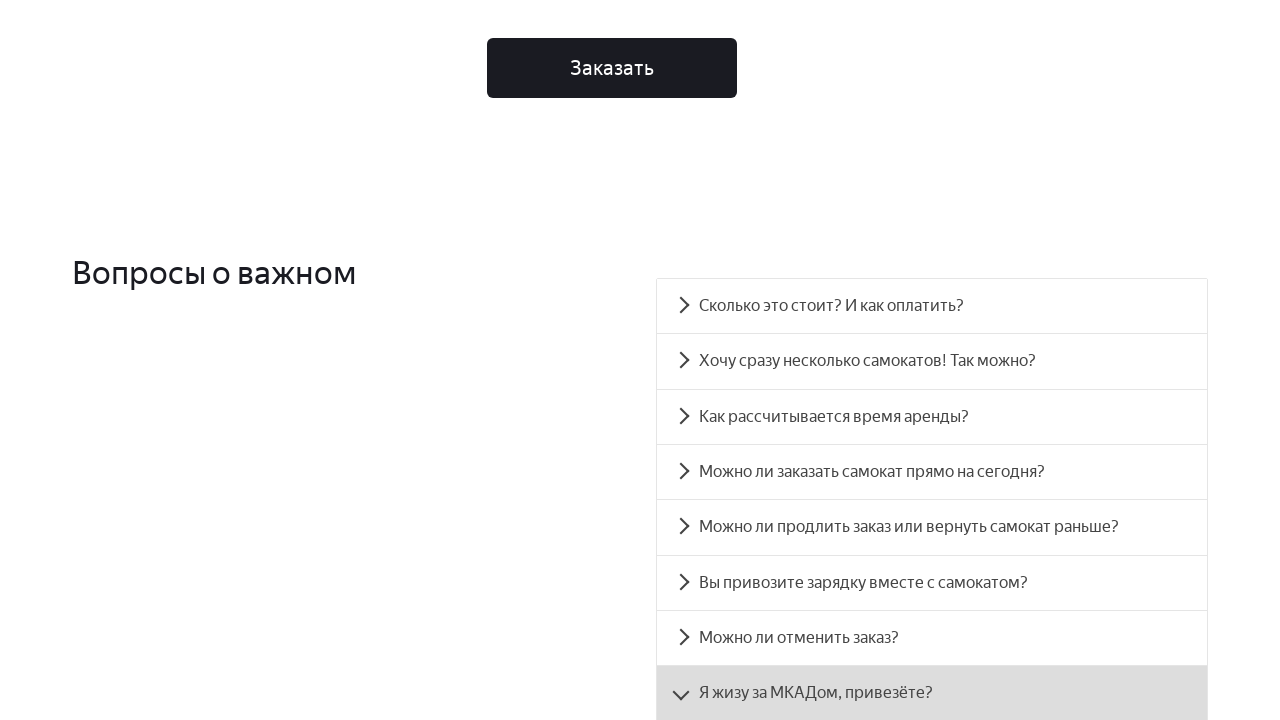

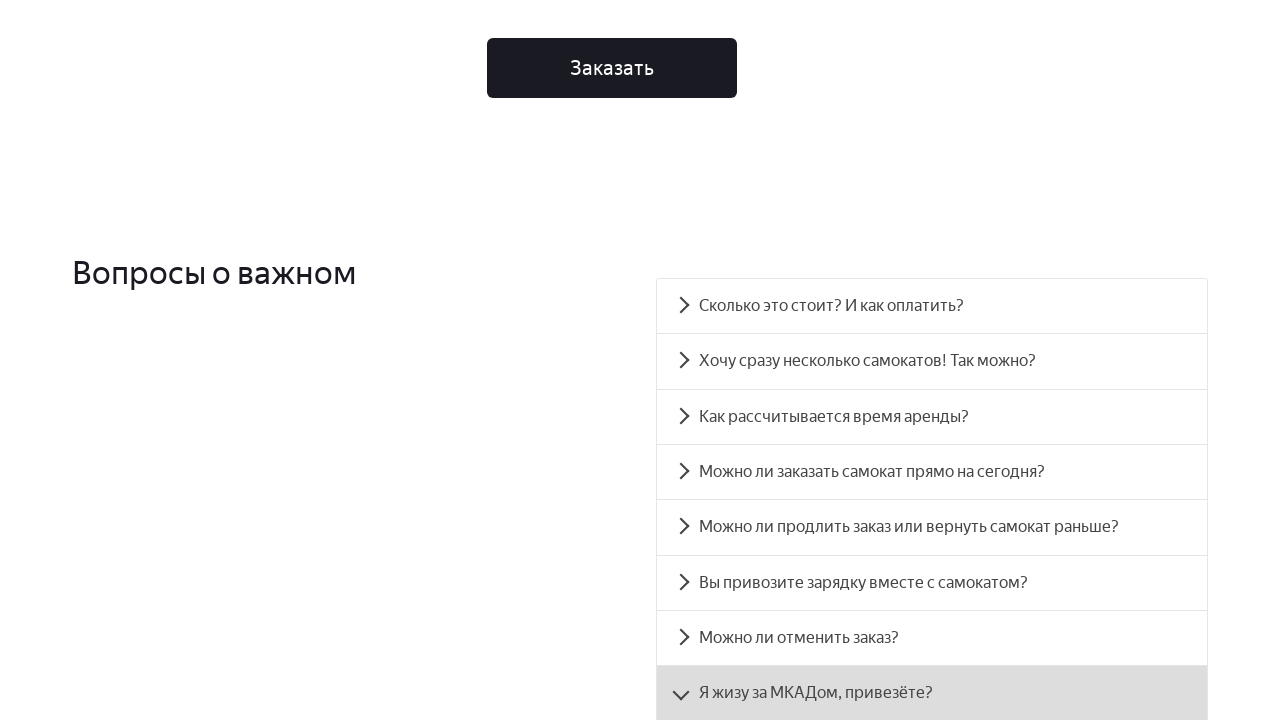